Tests keyboard actions functionality by typing text in the first text area, selecting all, copying, tabbing to the second text area, pasting, and clicking the compare button to verify both fields have the same content.

Starting URL: https://text-compare.com/

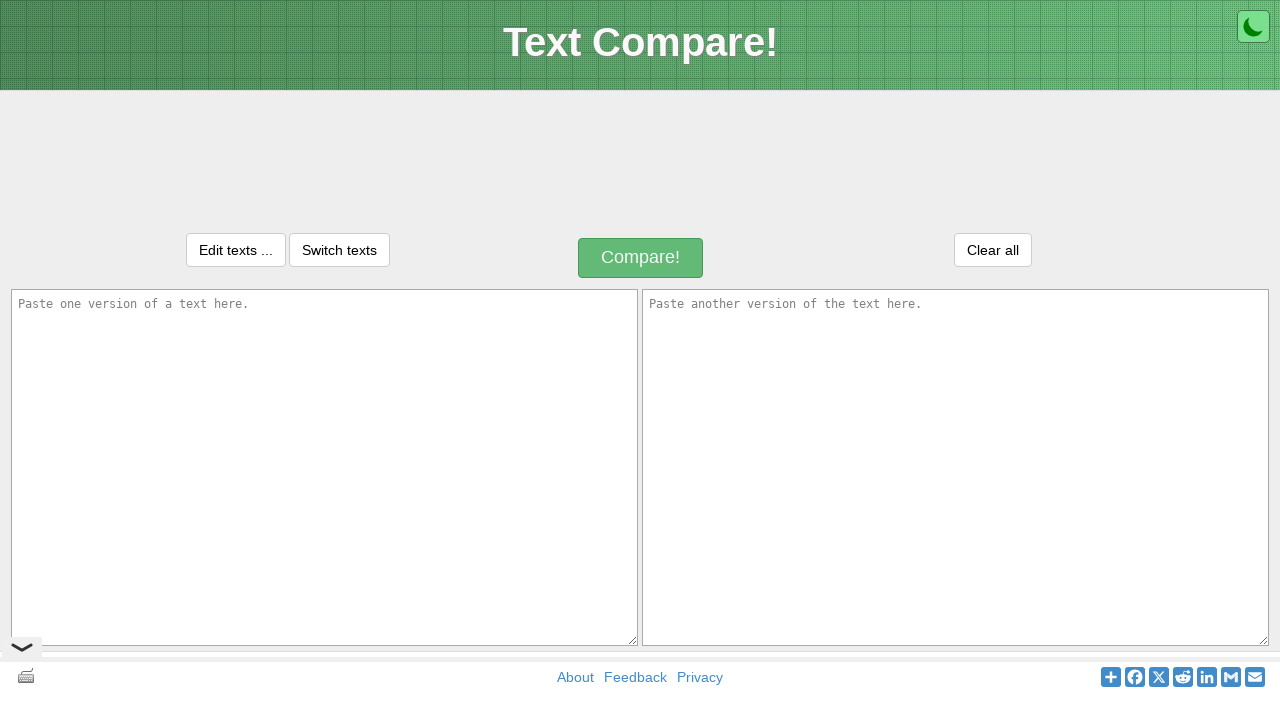

Typed 'rajesh' in the first text area on textarea[name='text1']
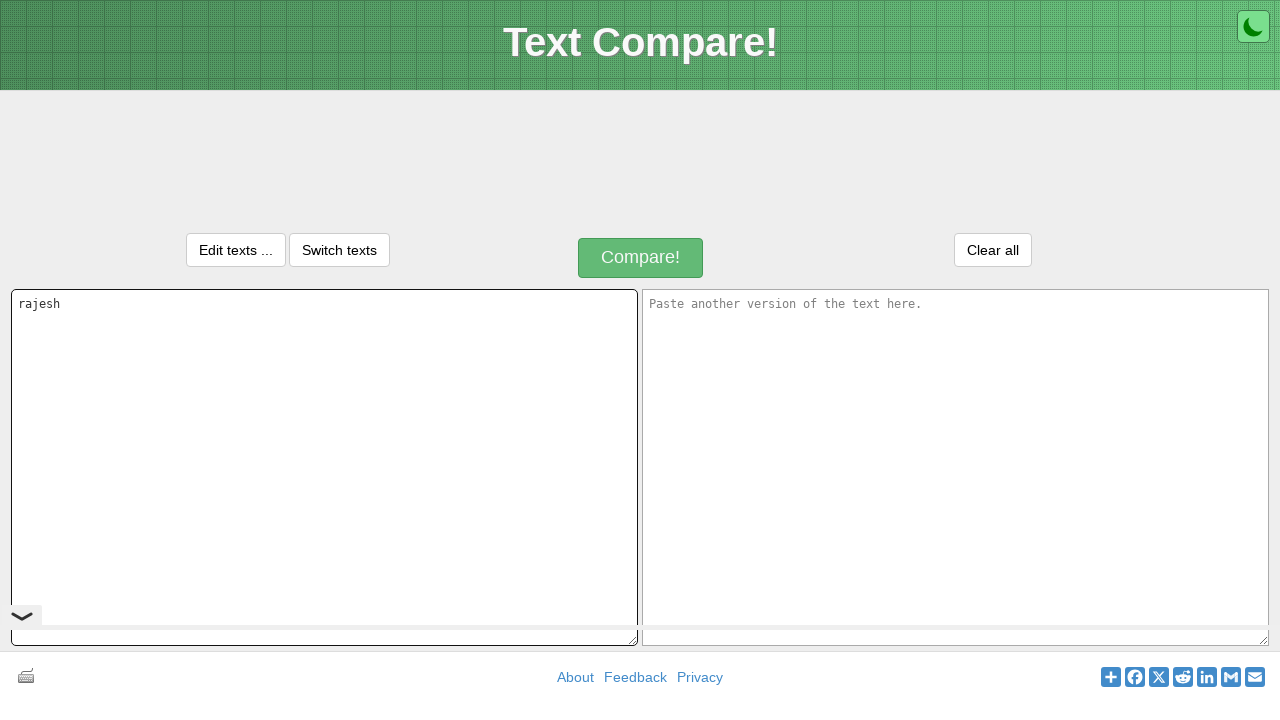

Focused on the first text area on textarea[name='text1']
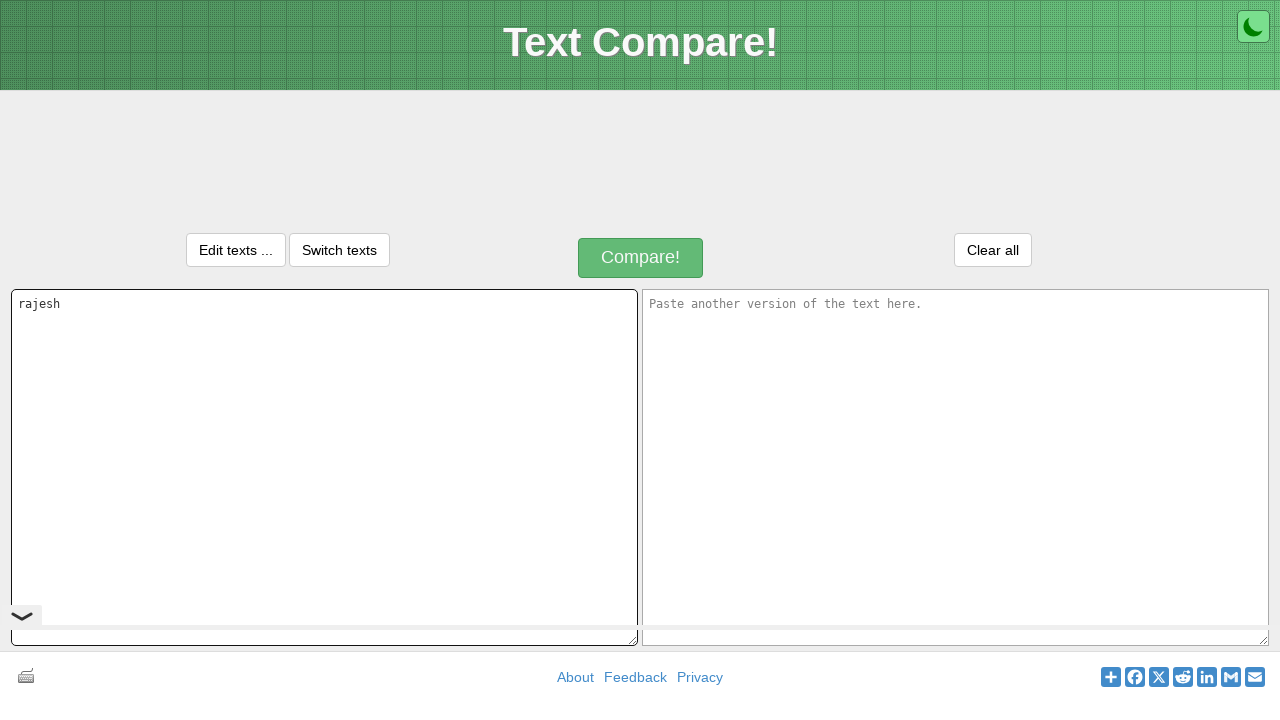

Selected all text in the first text area using Ctrl+A
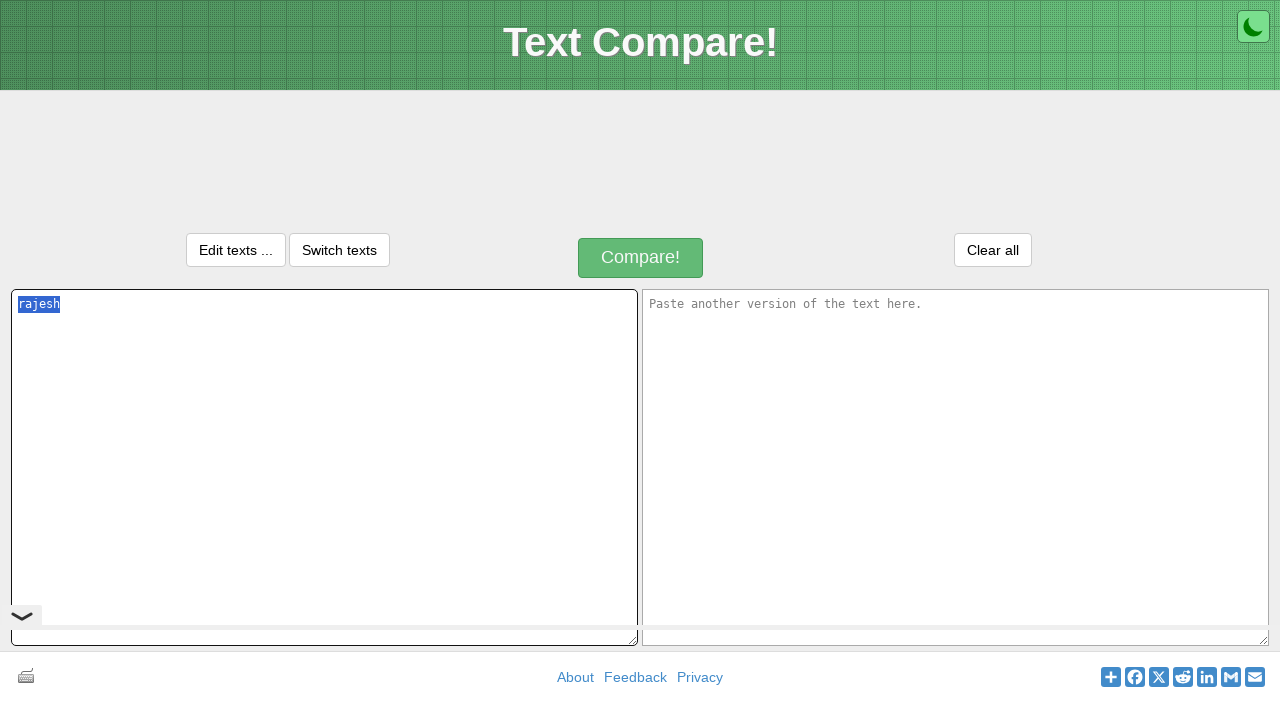

Copied the selected text using Ctrl+C
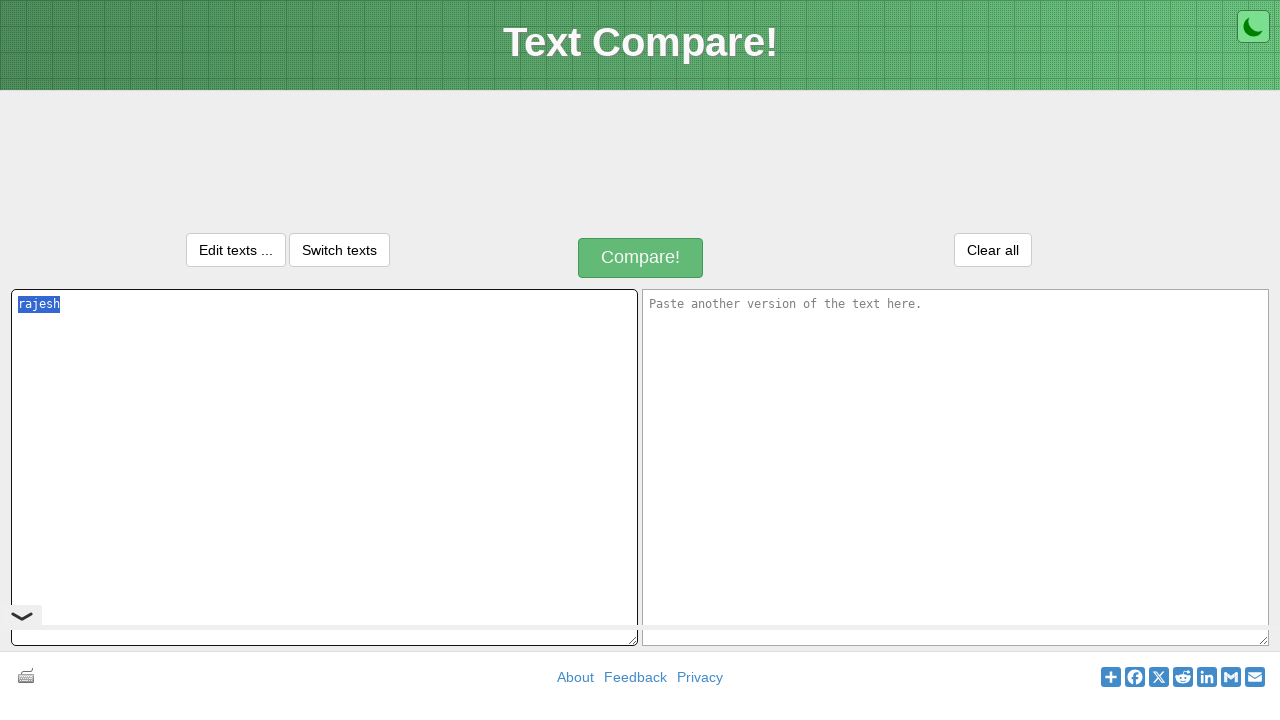

Tabbed to the second text area
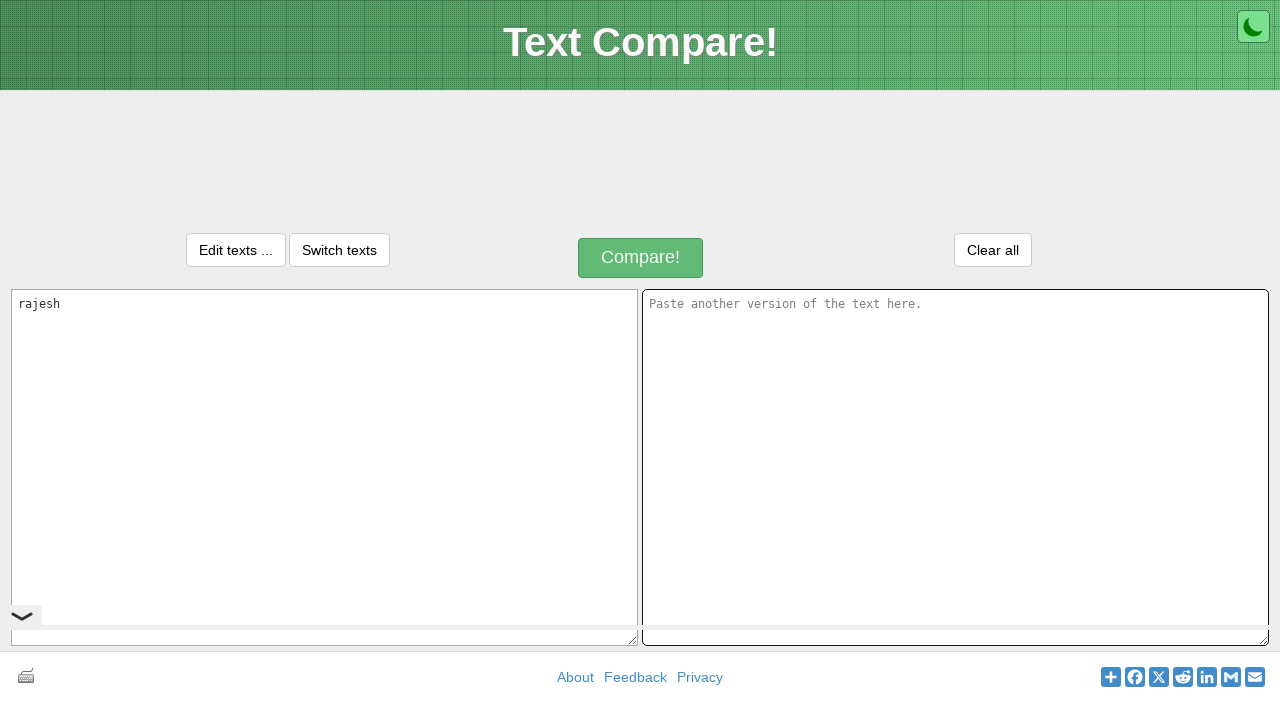

Pasted the copied text into the second text area using Ctrl+V
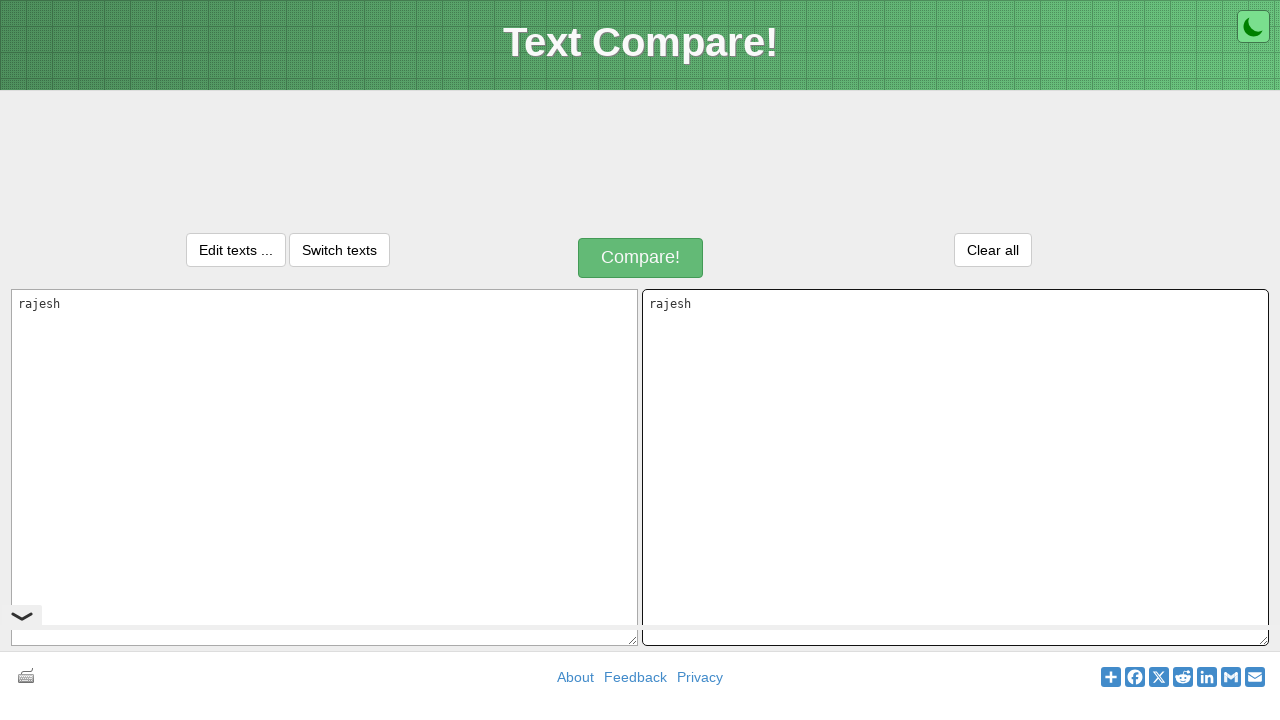

Clicked the compare button to verify both text areas have the same content at (641, 258) on #compareButton
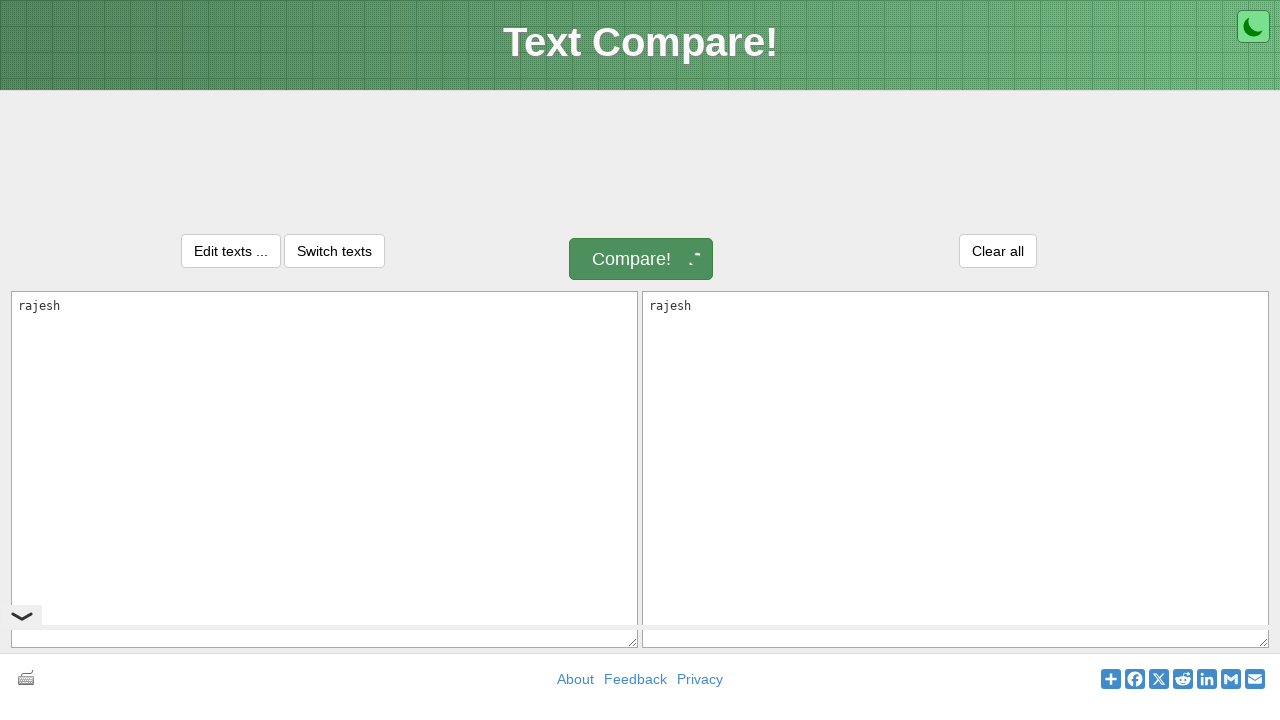

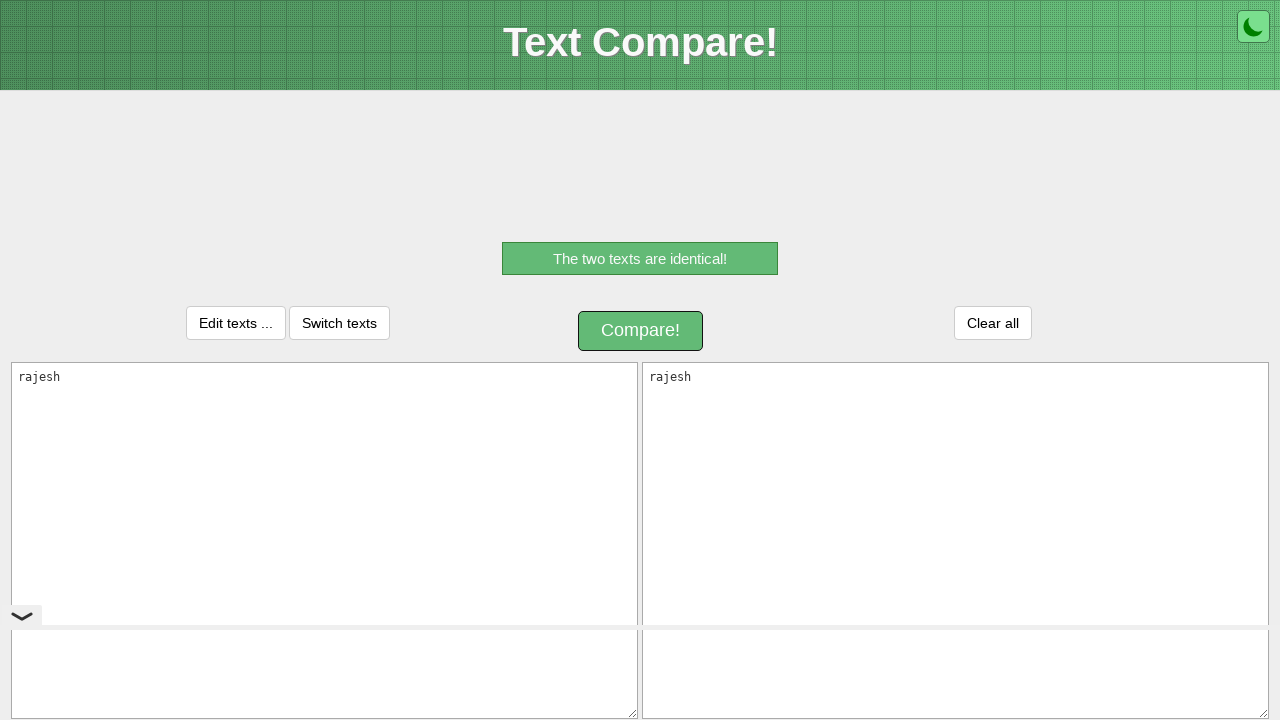